Tests finding and clicking a submit button on a simple form page

Starting URL: http://suninjuly.github.io/simple_form_find_task.html

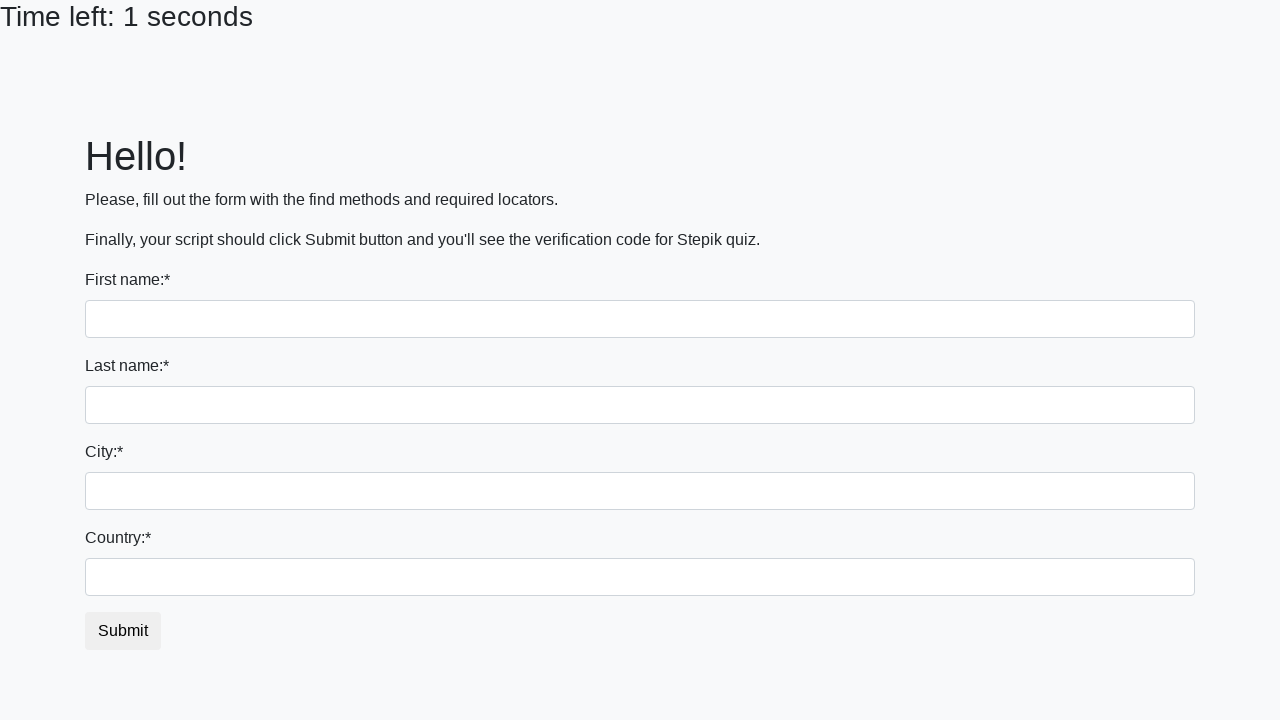

Clicked the submit button on the simple form at (123, 631) on #submit_button
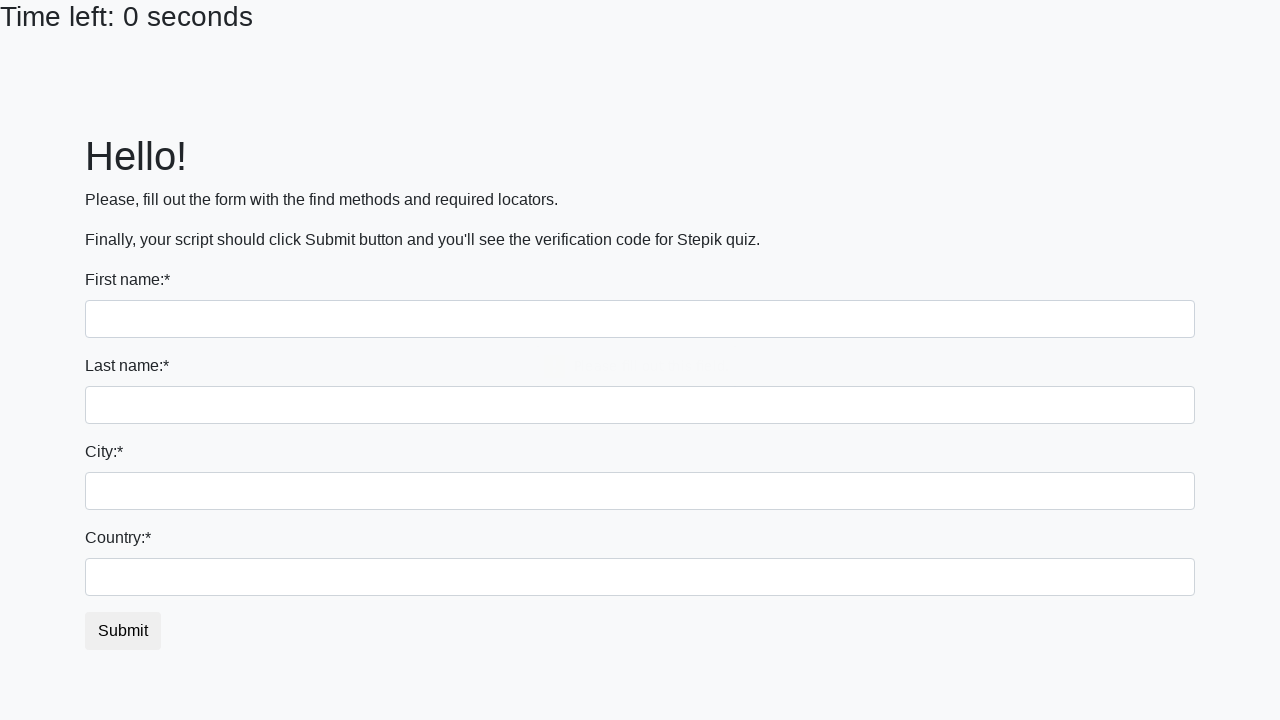

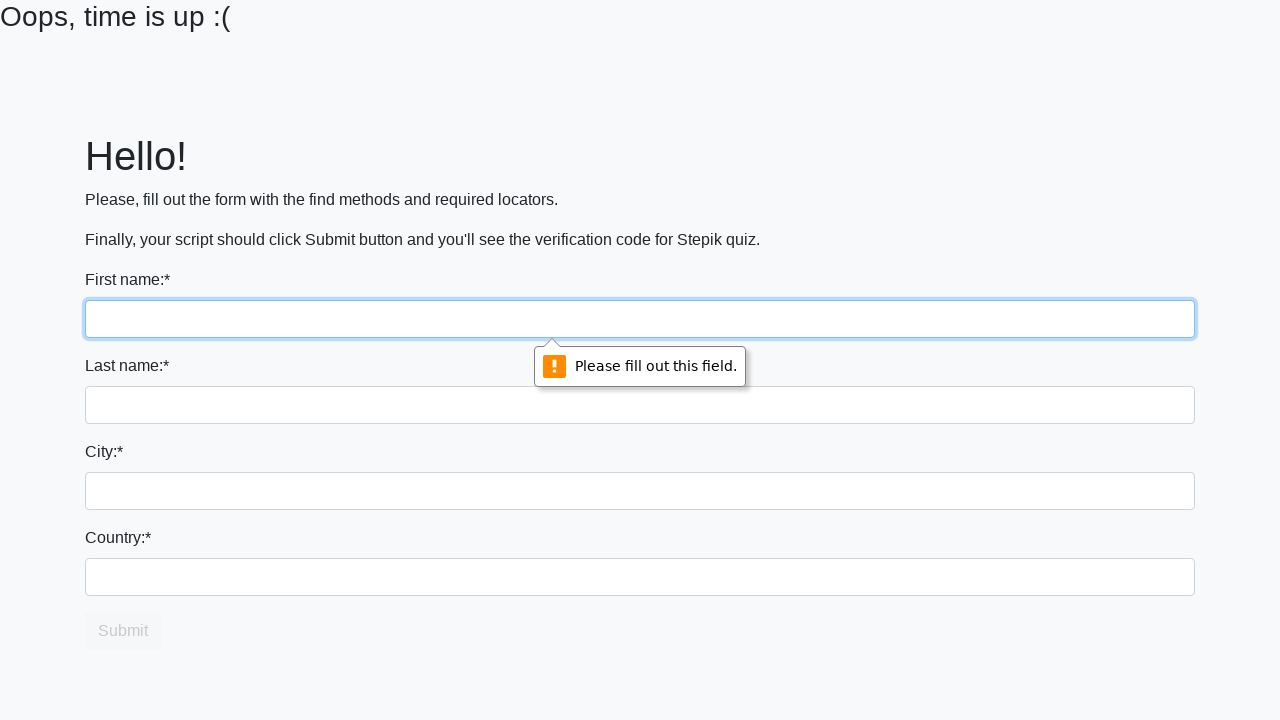